Verifies that products are displayed on the homepage by checking for product cards

Starting URL: https://www.demoblaze.com/

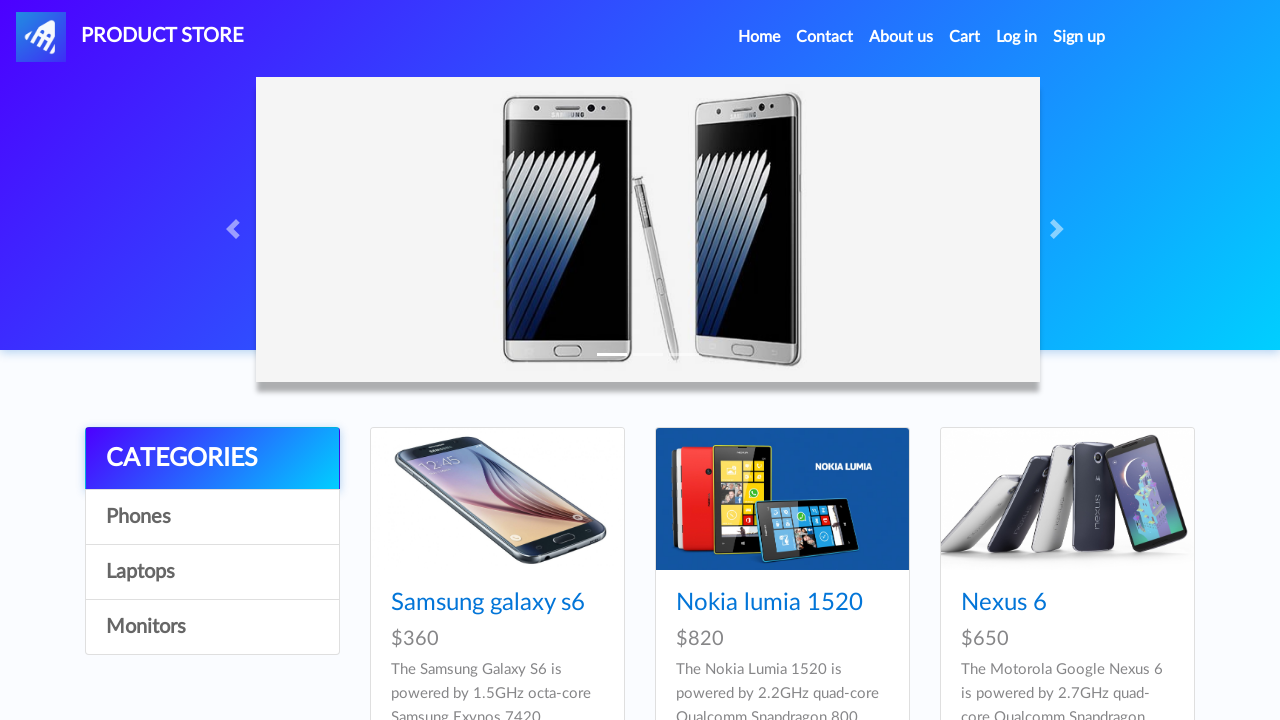

Waited for product cards to load on homepage
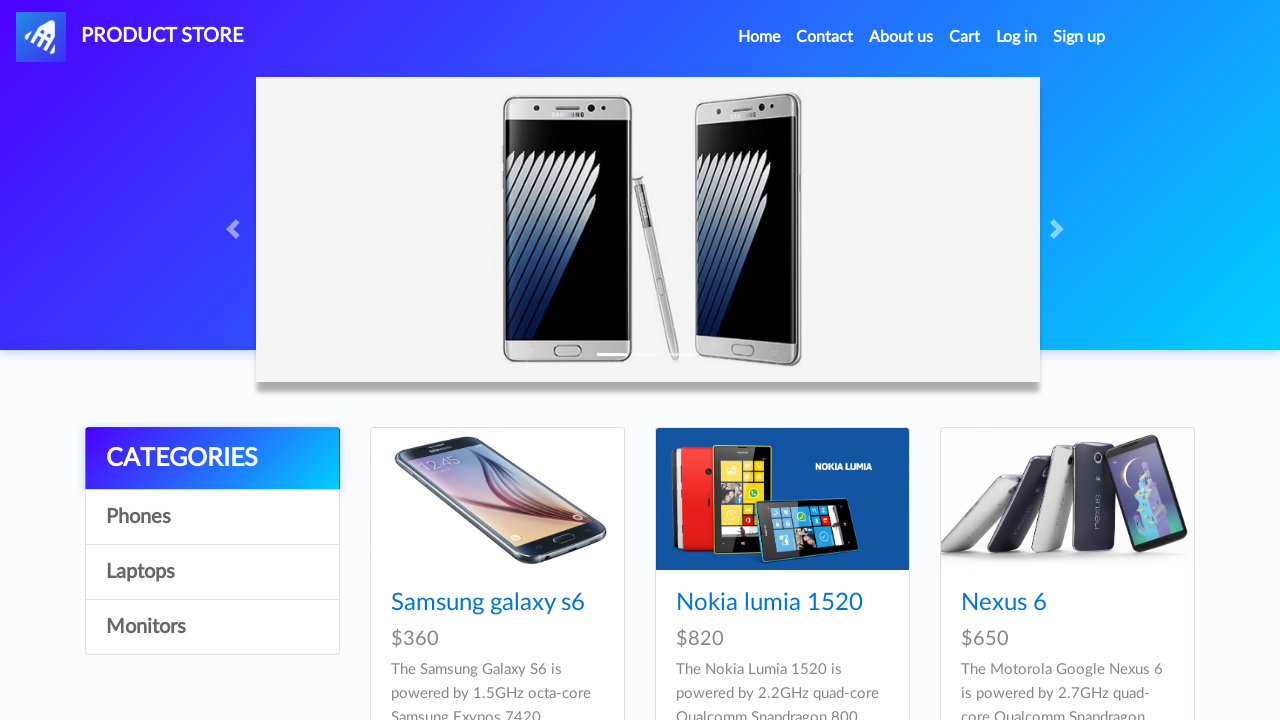

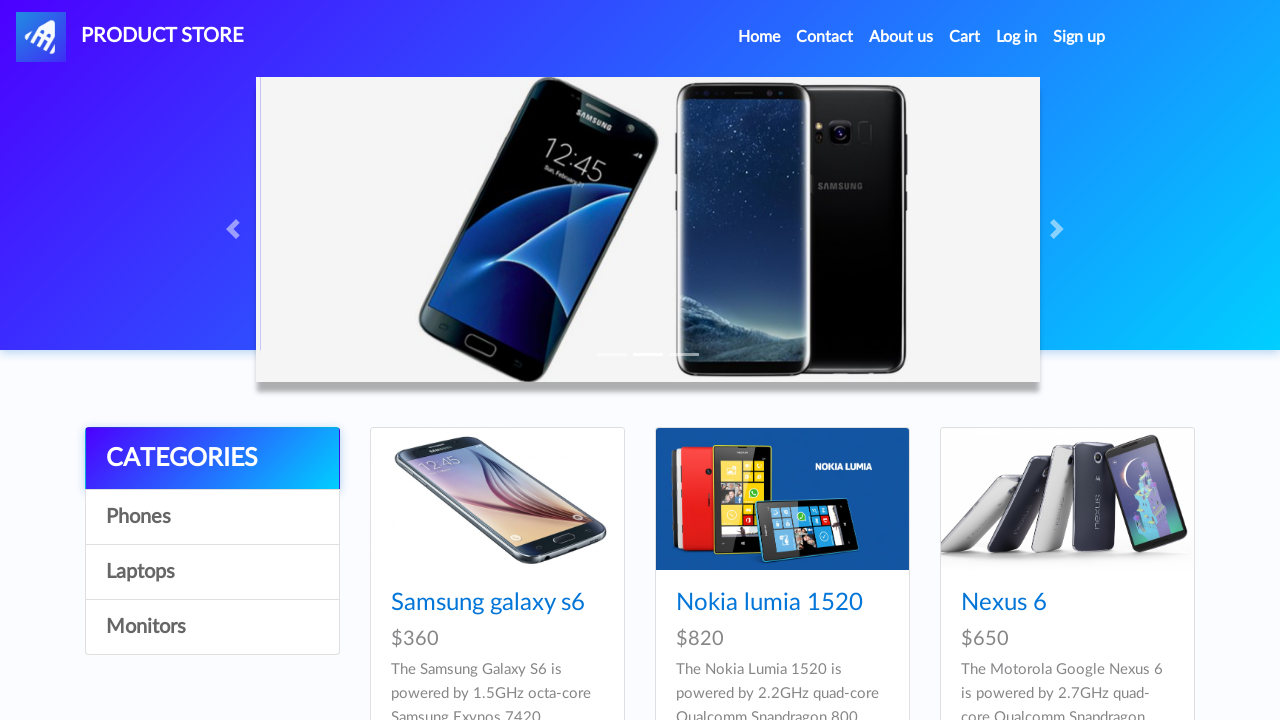